Tests browser window handling by opening a new window, switching to it, verifying content, then closing it and returning to the original window

Starting URL: https://www.tutorialspoint.com/selenium/practice/browser-windows.php

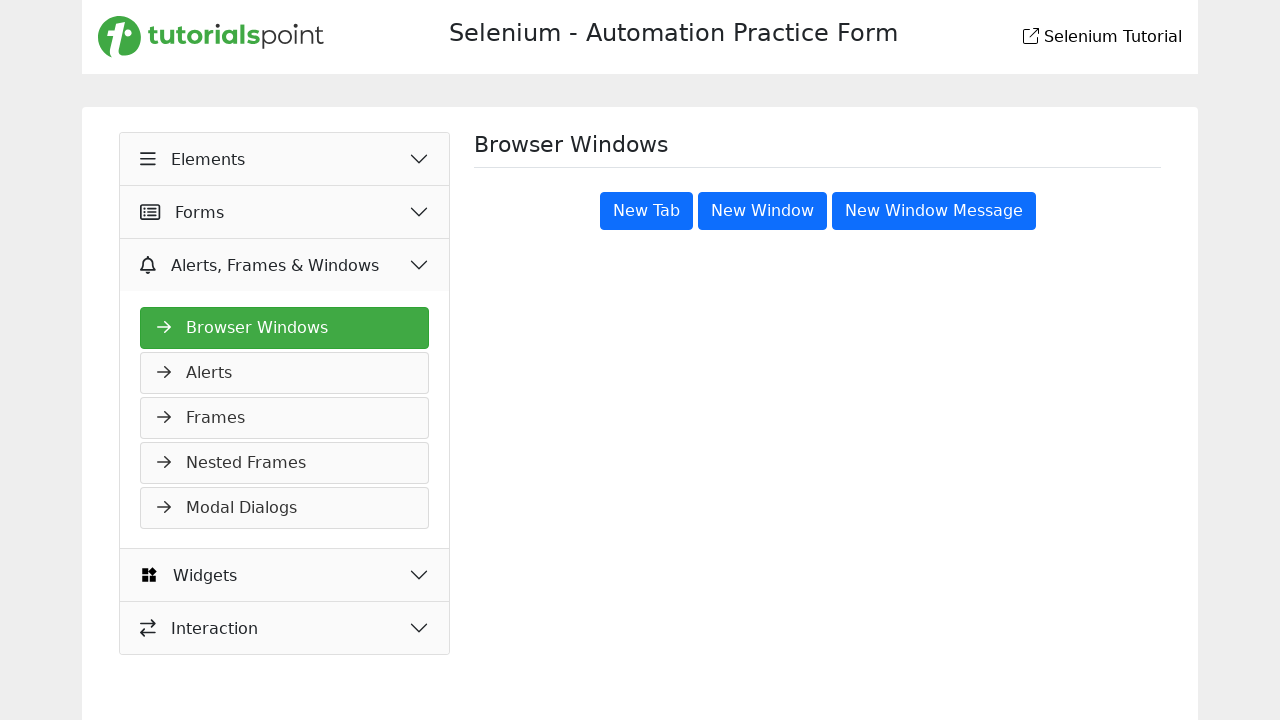

Clicked the New Window button at (762, 211) on xpath=//button[text()='New Window']
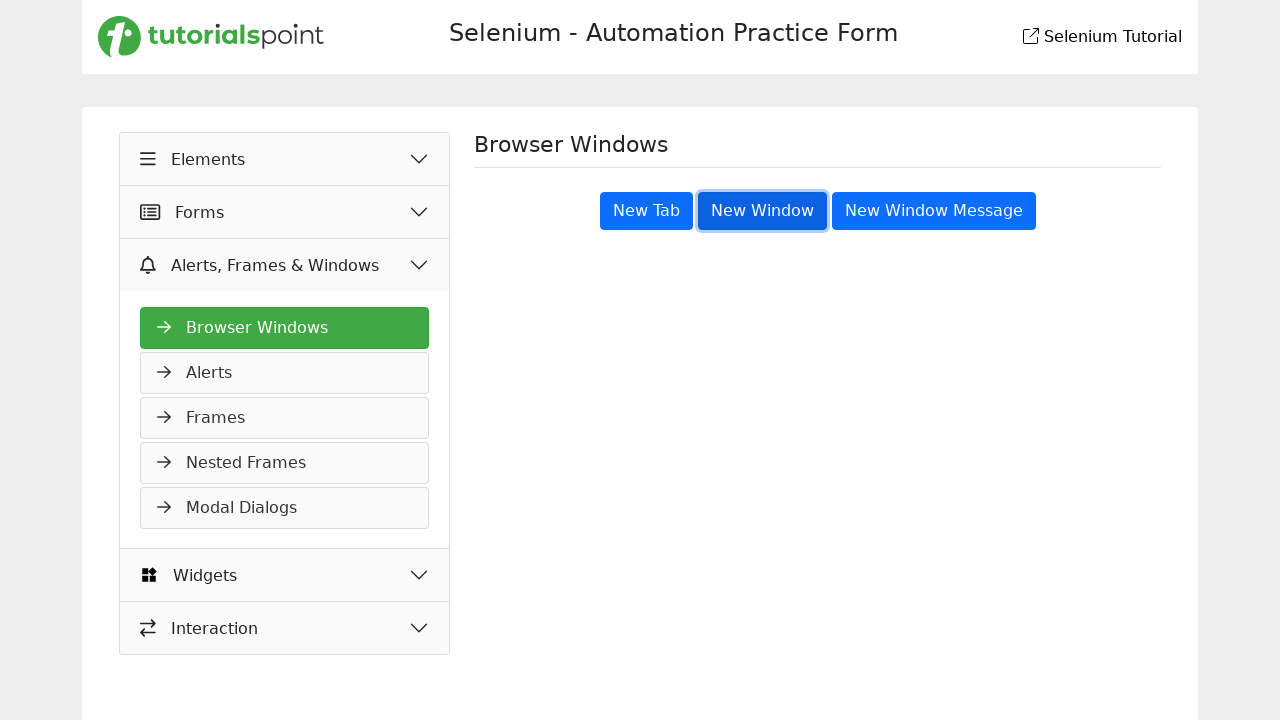

Retrieved all open pages/windows from context
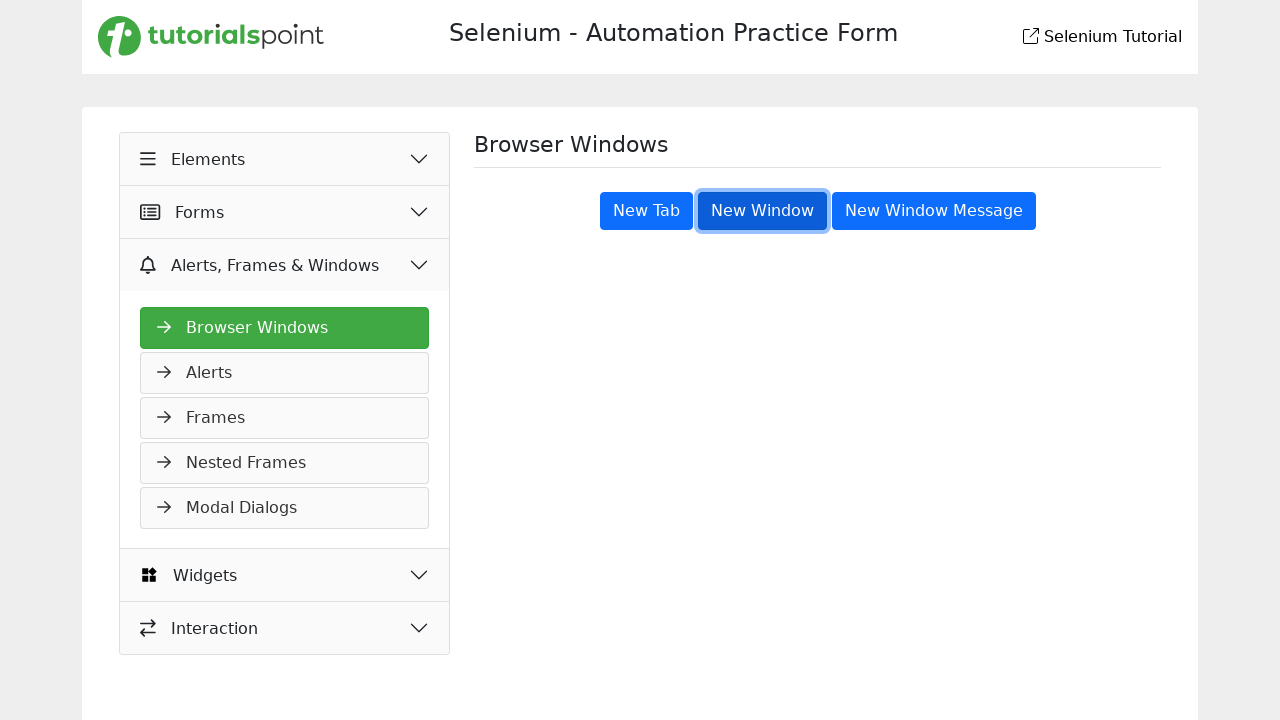

Switched to the newly opened window
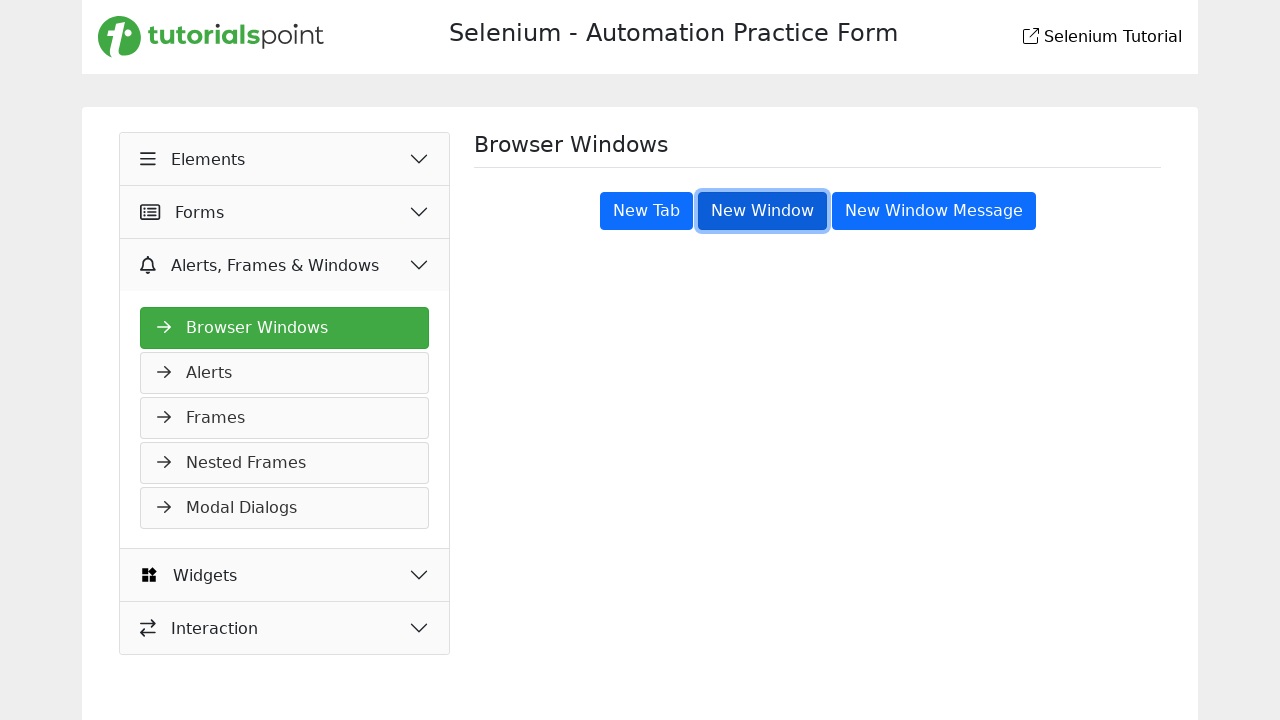

Verified 'New Window' heading loaded in the new window
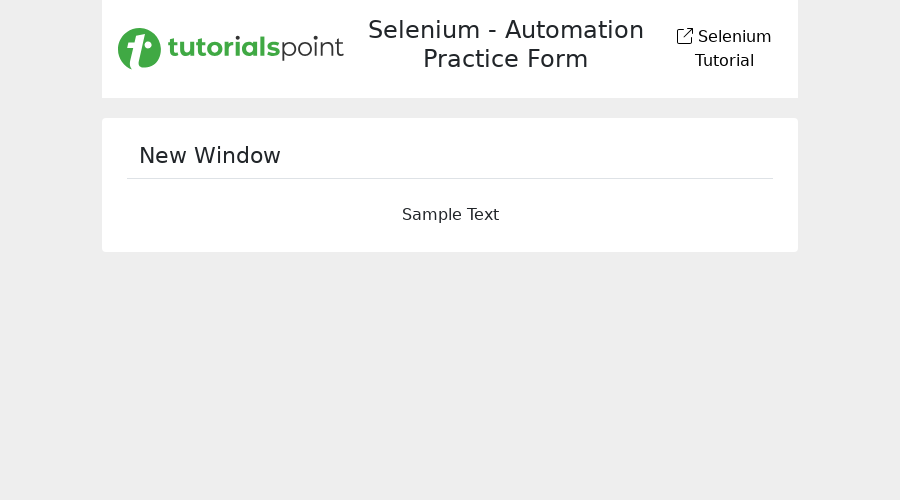

Closed the new window
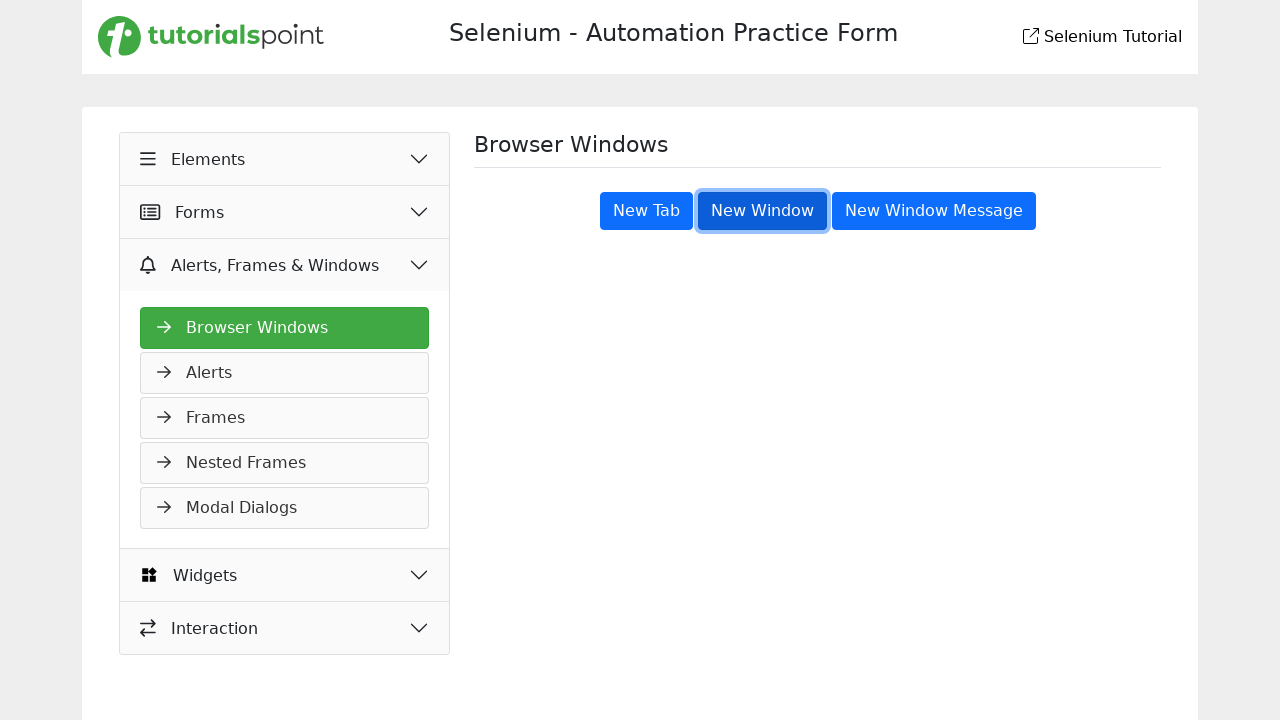

Verified New Window button is visible on original page after closing new window
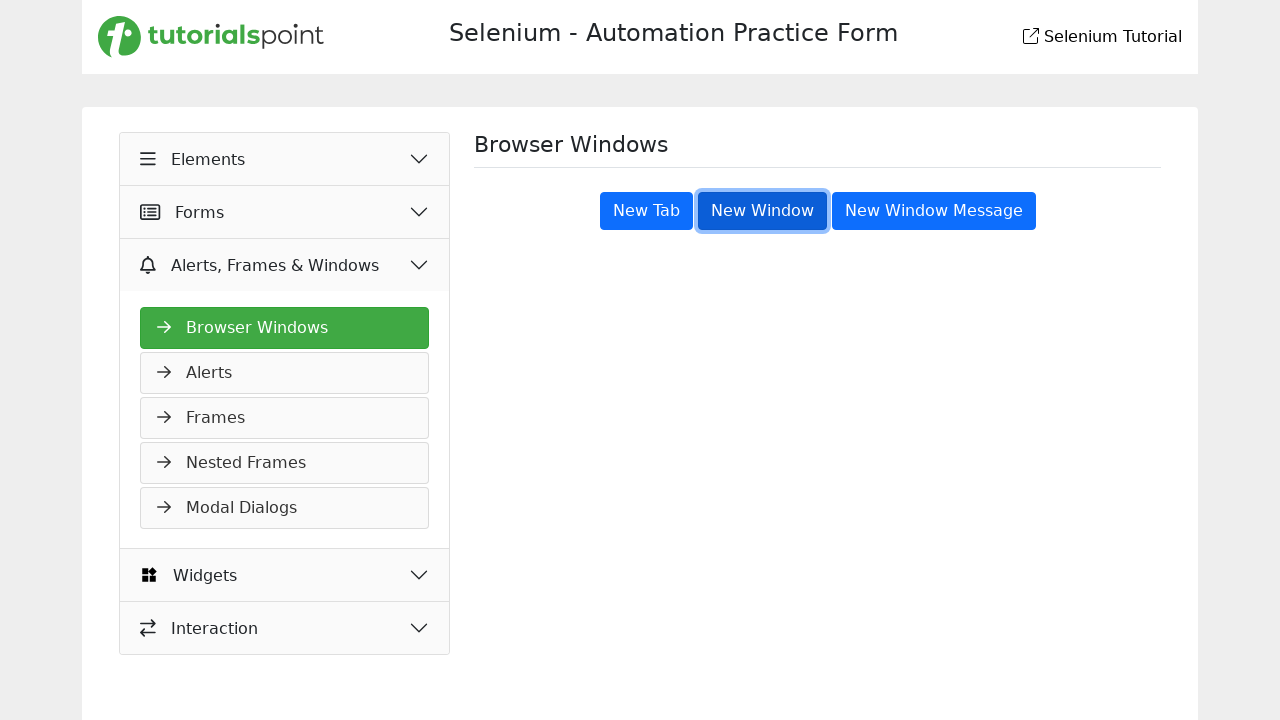

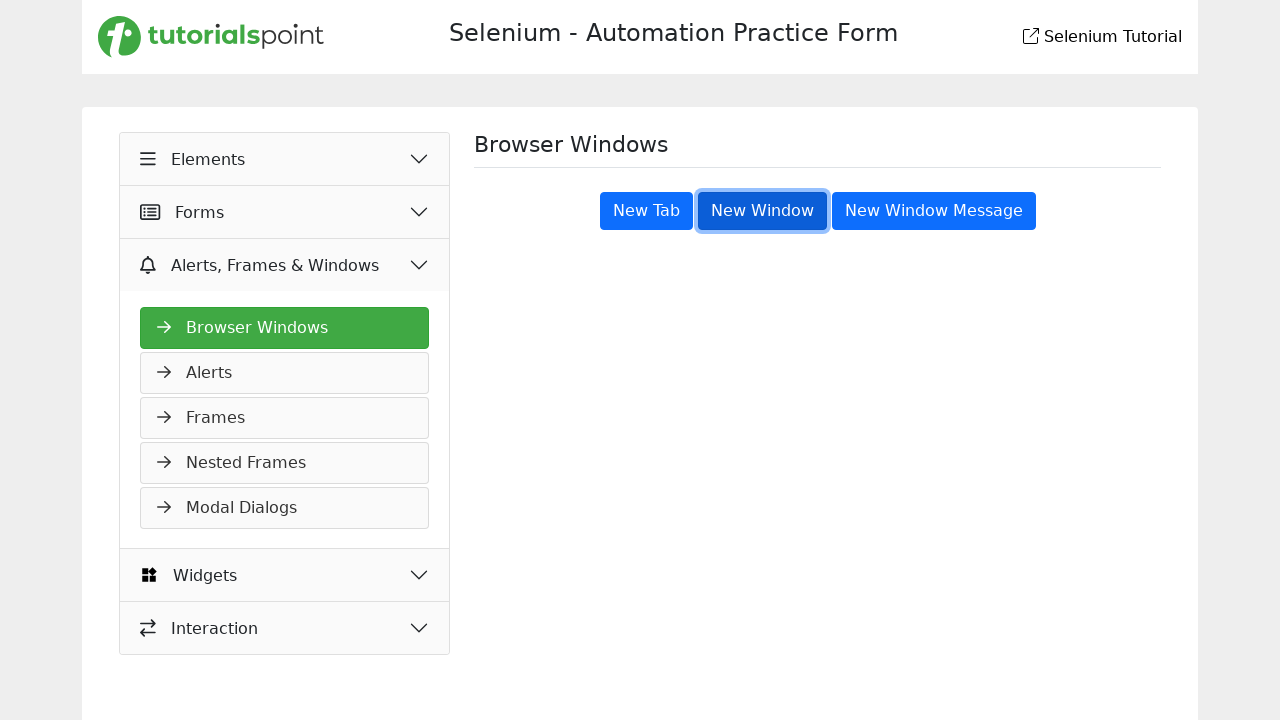